Tests keyboard shortcuts functionality on a text comparison tool by entering text in the first field, selecting all with Ctrl+A, copying with Ctrl+C, navigating to the second field with Tab, and pasting with Ctrl+V

Starting URL: https://text-compare.com/

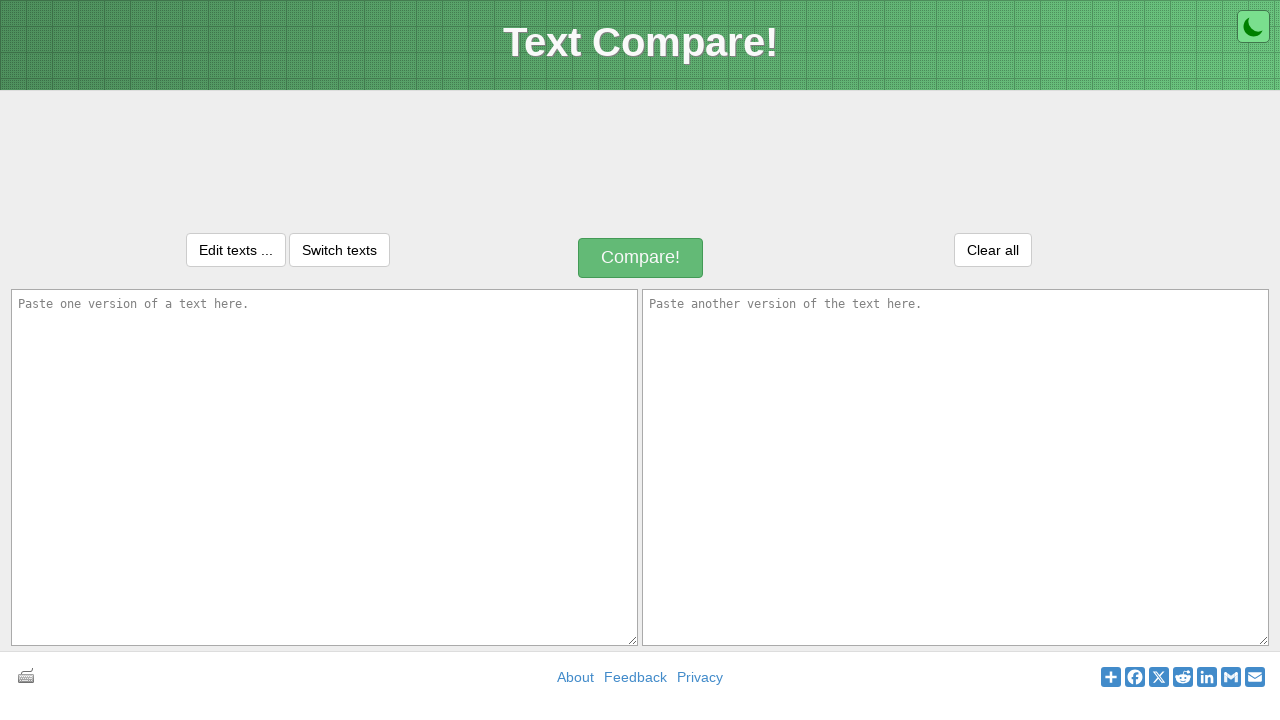

Entered text 'Automation Testing using selenium Java' in the first text field on #inputText1
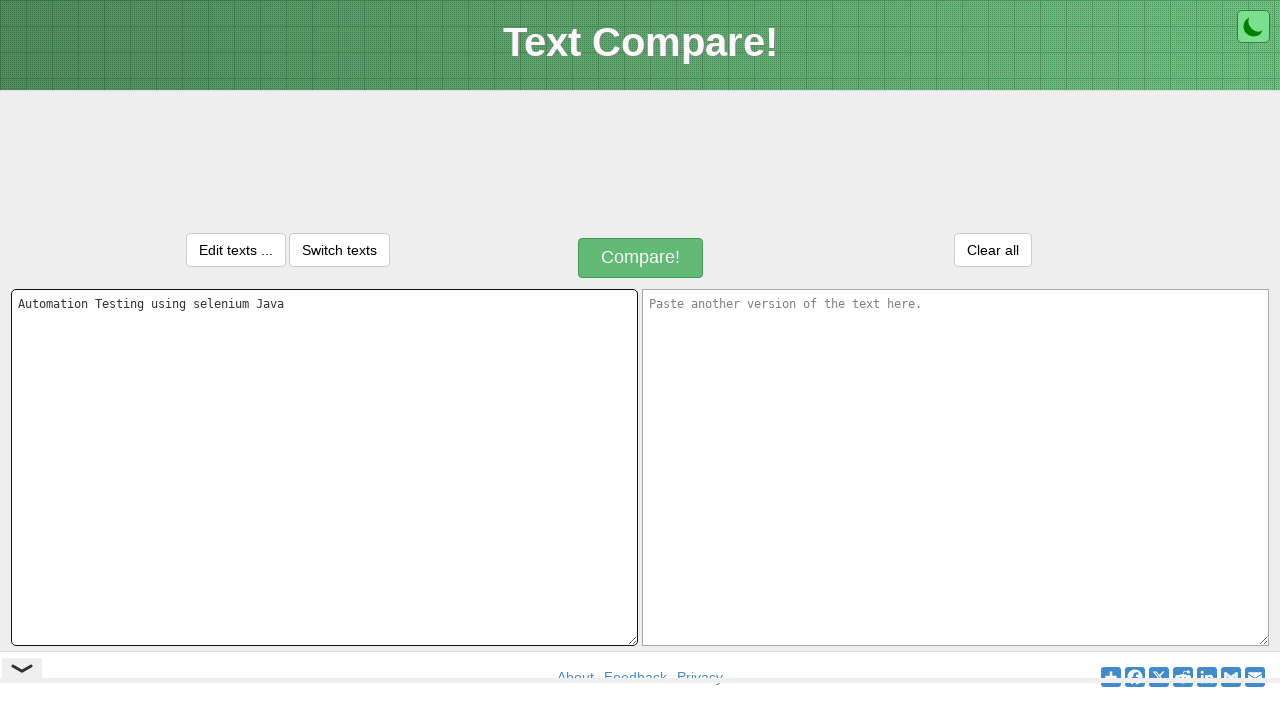

Selected all text in the first field using Ctrl+A
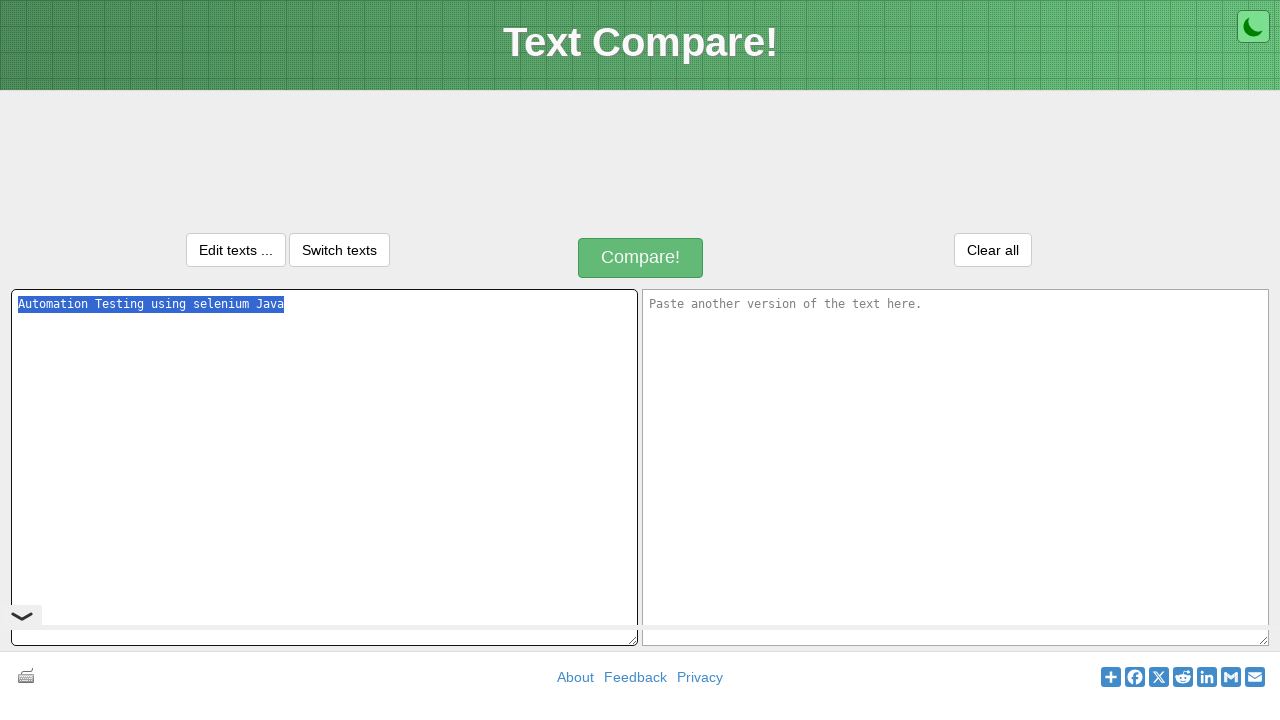

Copied selected text to clipboard using Ctrl+C
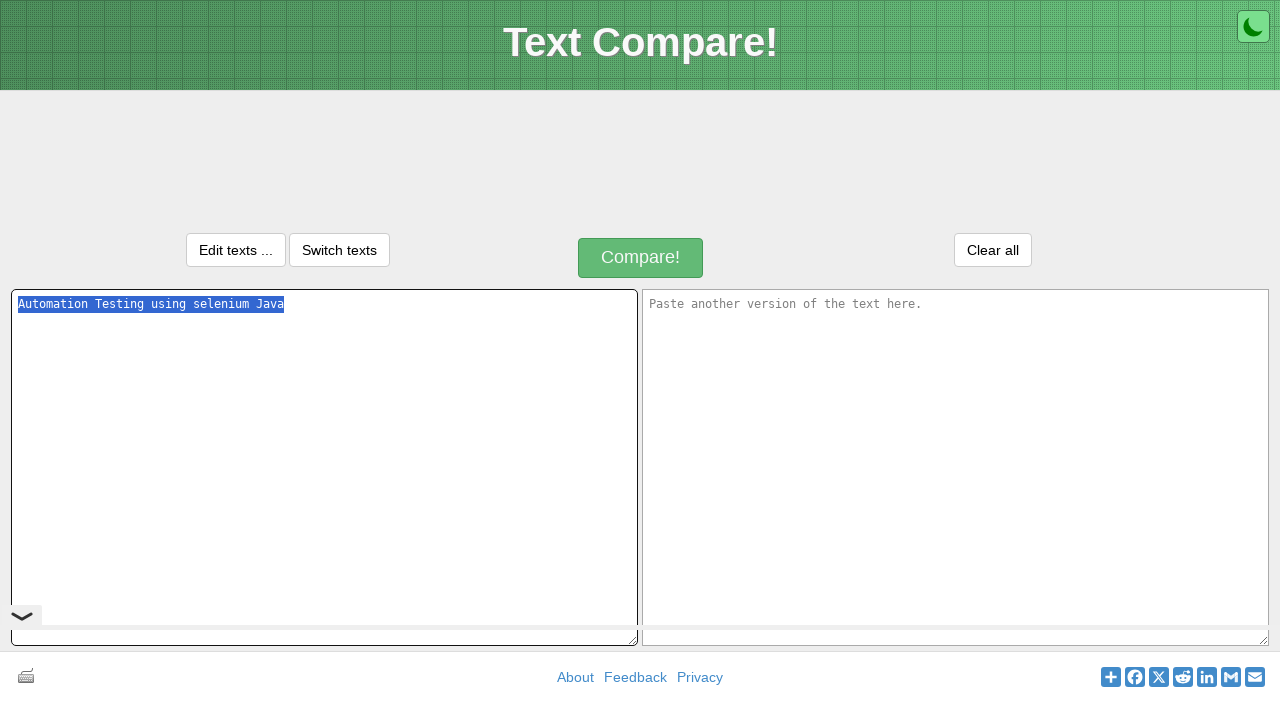

Navigated to the second text field using Tab key
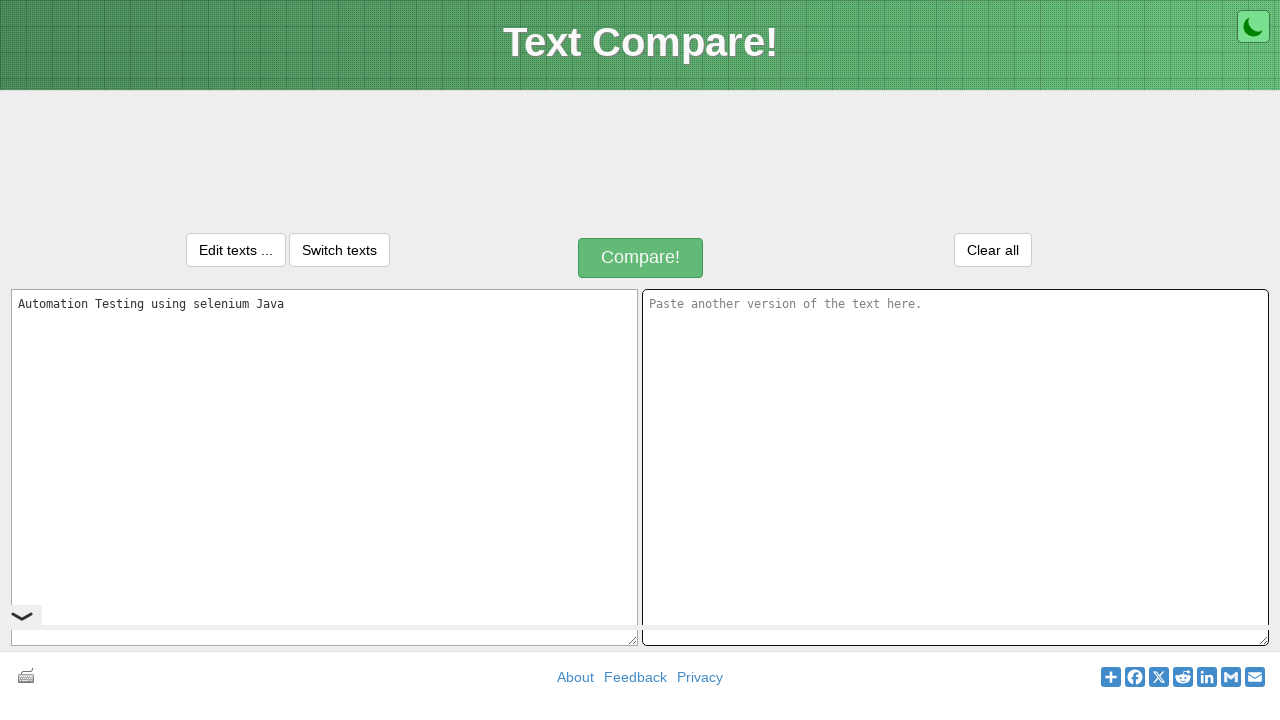

Pasted copied text into the second field using Ctrl+V
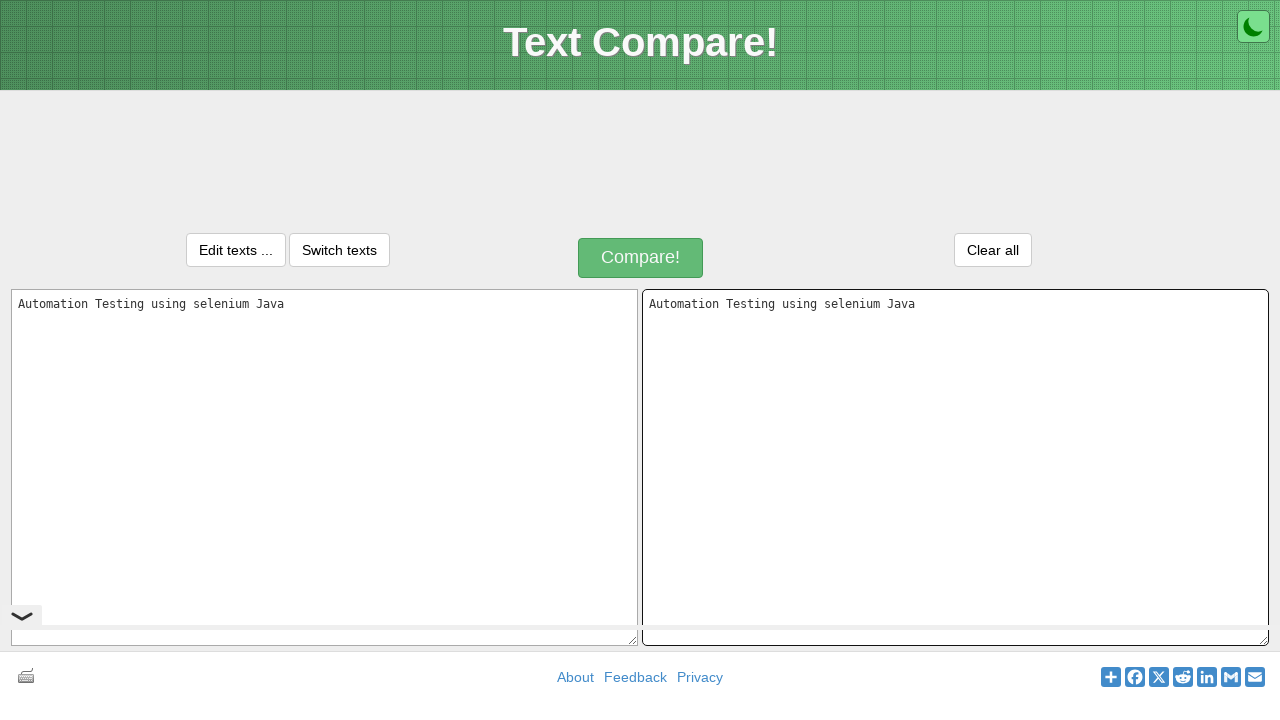

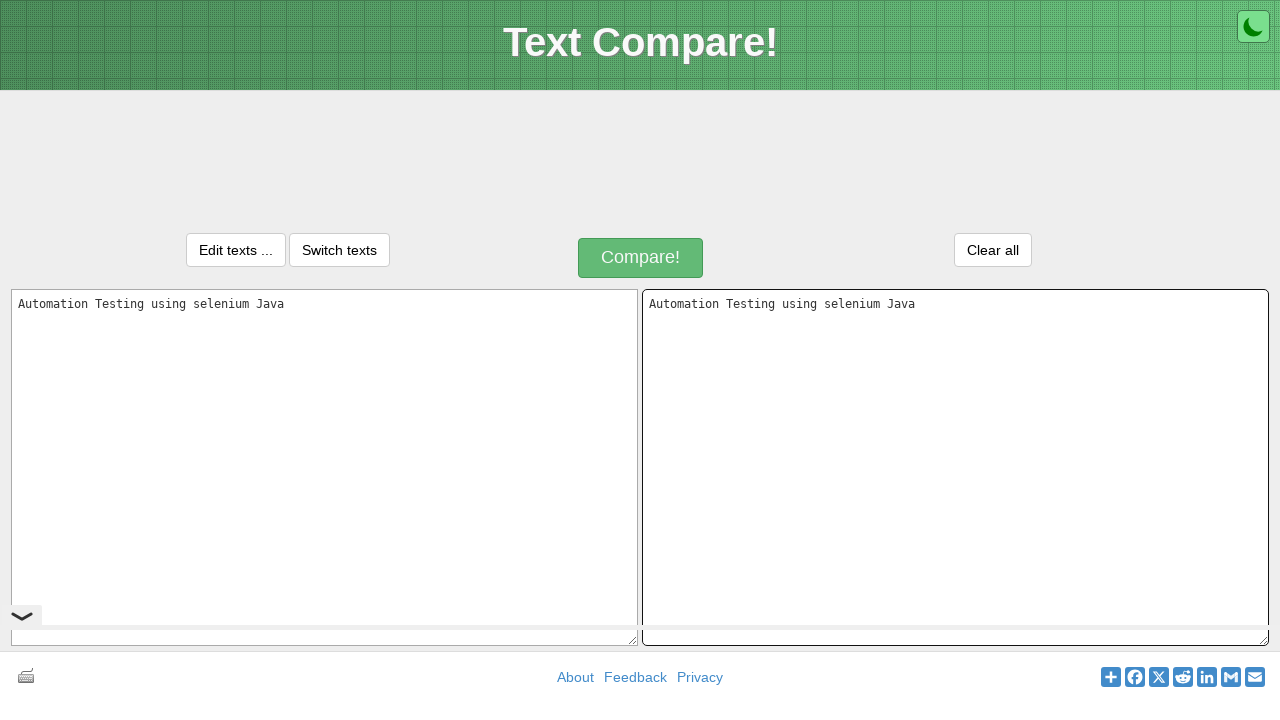